Navigates to the registration page and verifies that the signup page displays correctly with the expected heading

Starting URL: https://parabank.parasoft.com/parabank/index.htm

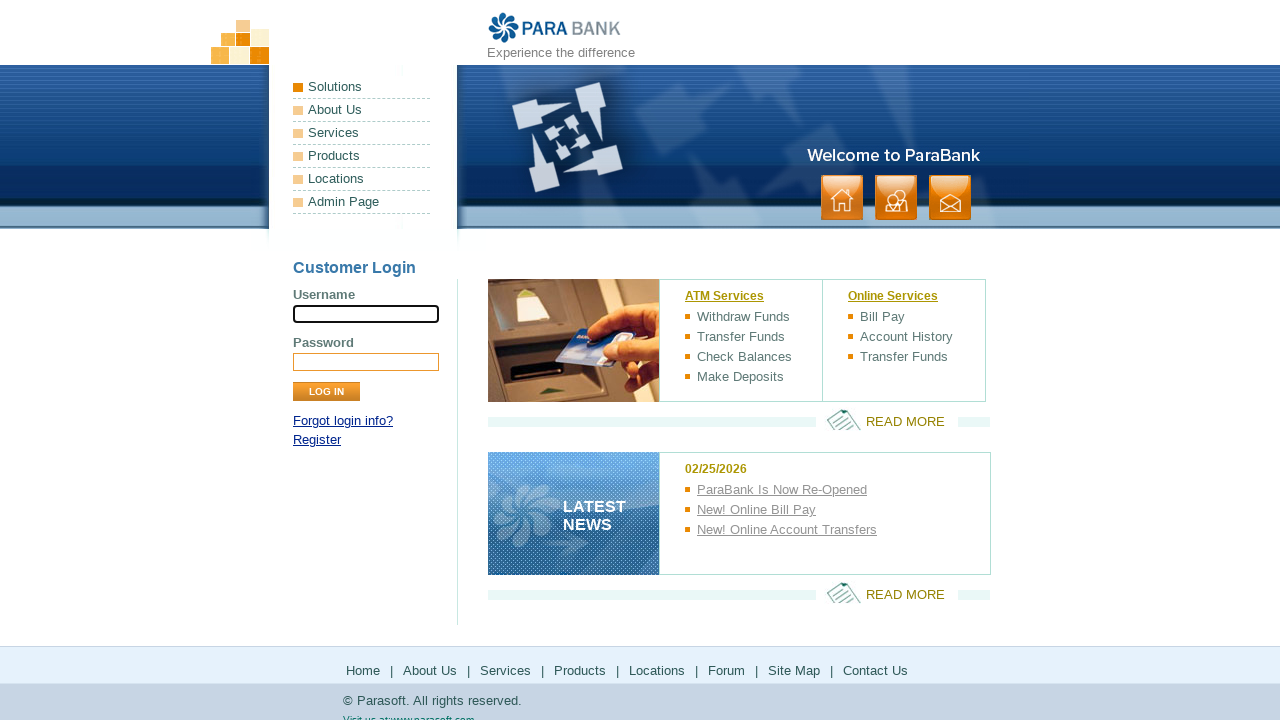

Clicked Register link to navigate to signup page at (317, 440) on xpath=//div[@id='loginPanel']/p[2]/a[1]
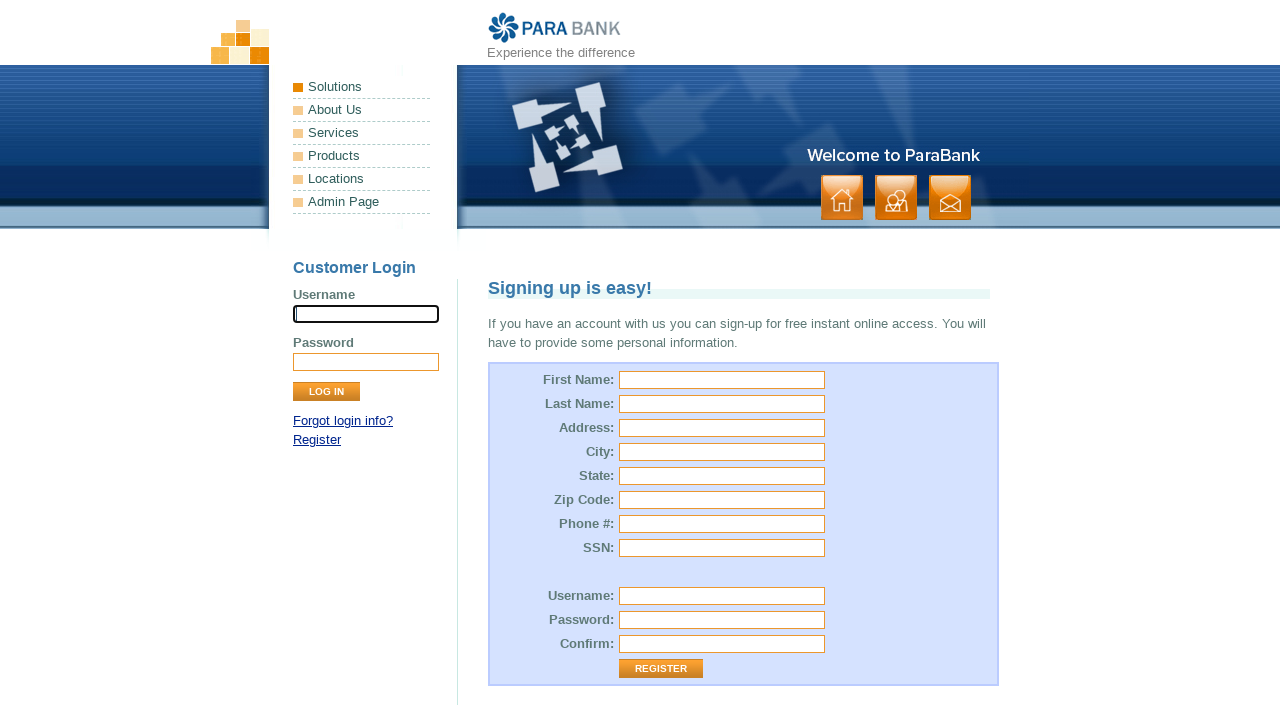

Signup page heading loaded and verified
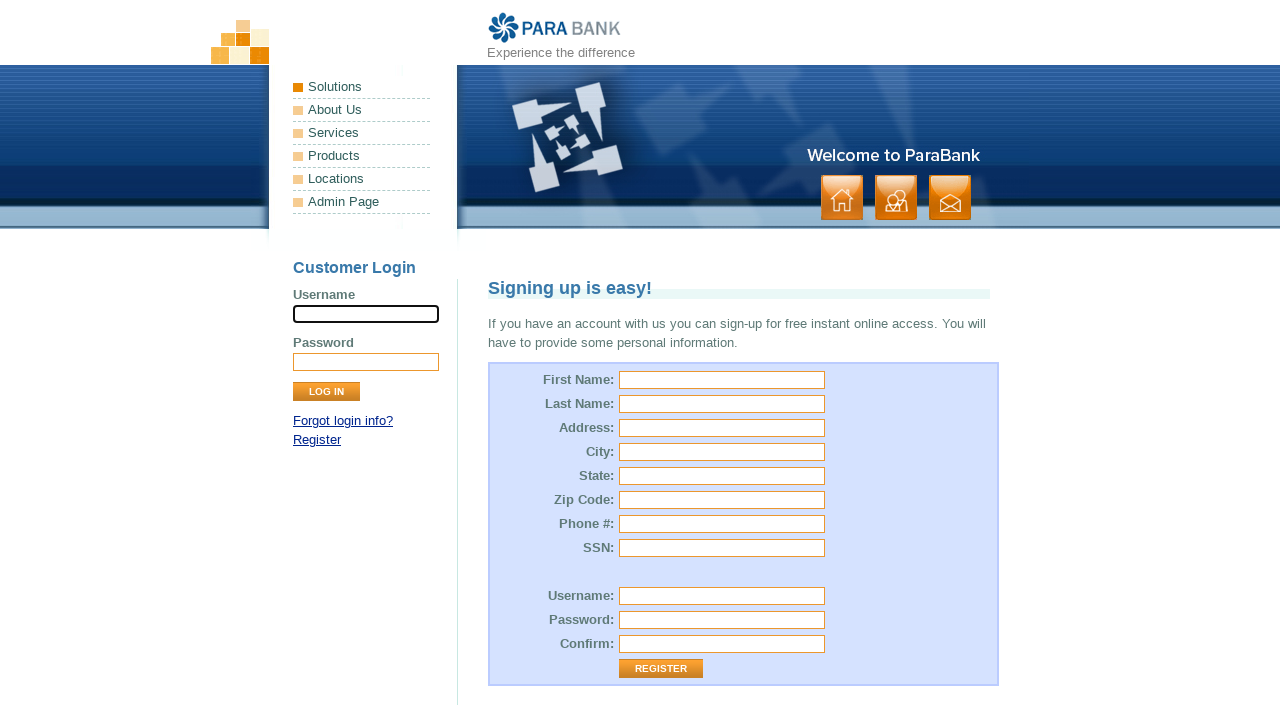

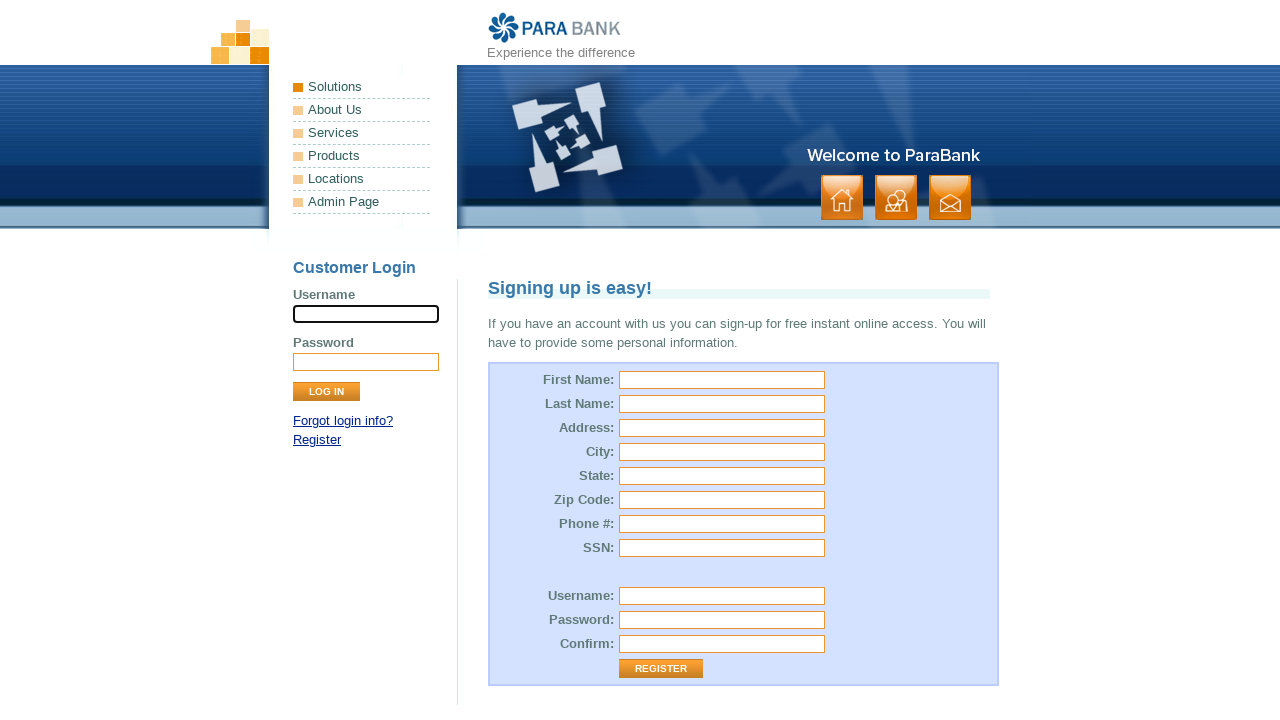